Tests a countdown timer page by waiting for the countdown to reach a specific time value (01:01:00)

Starting URL: https://automationfc.github.io/fluent-wait/

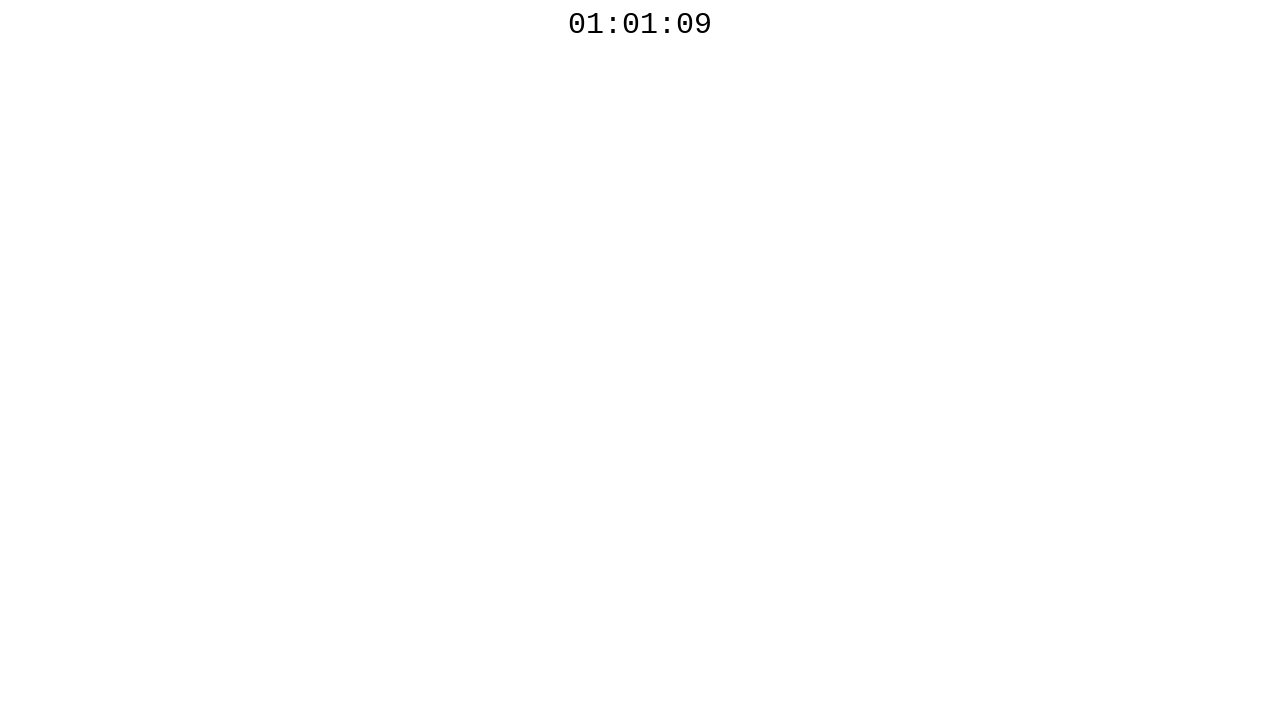

Waited for countdown timer to reach 01:01:00
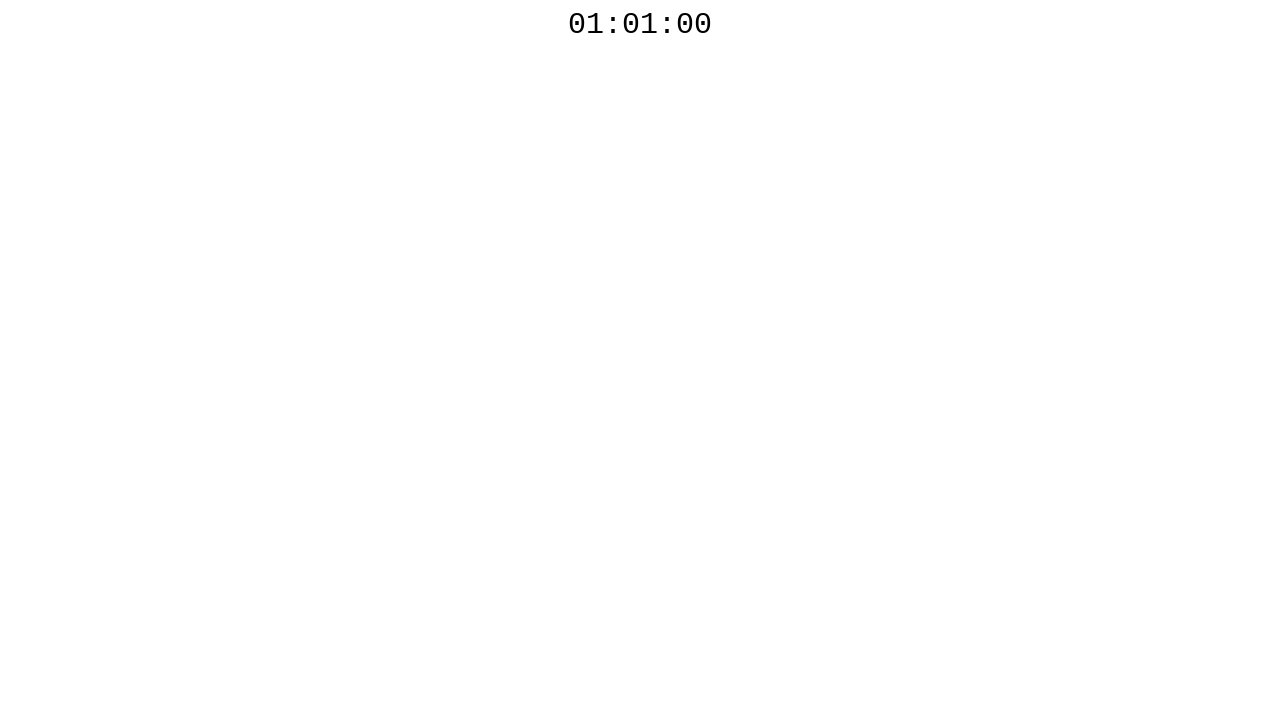

Located countdown timer element
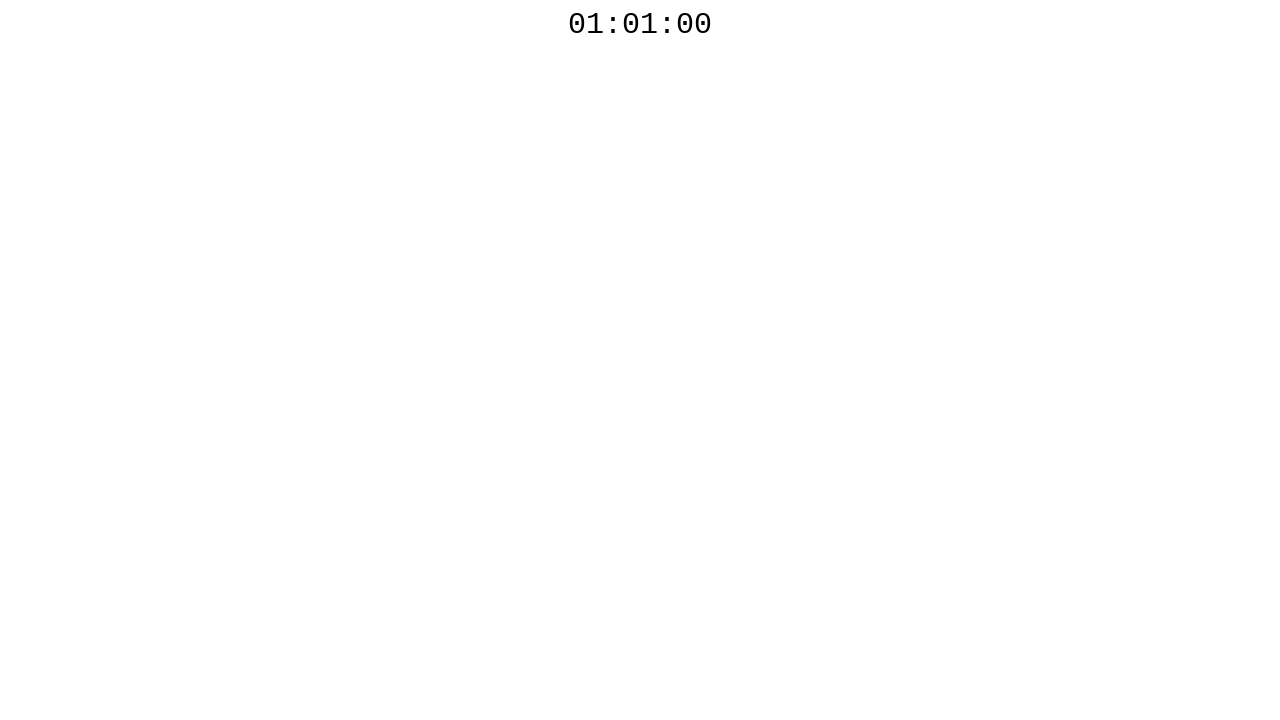

Verified countdown timer displays 01:01:00
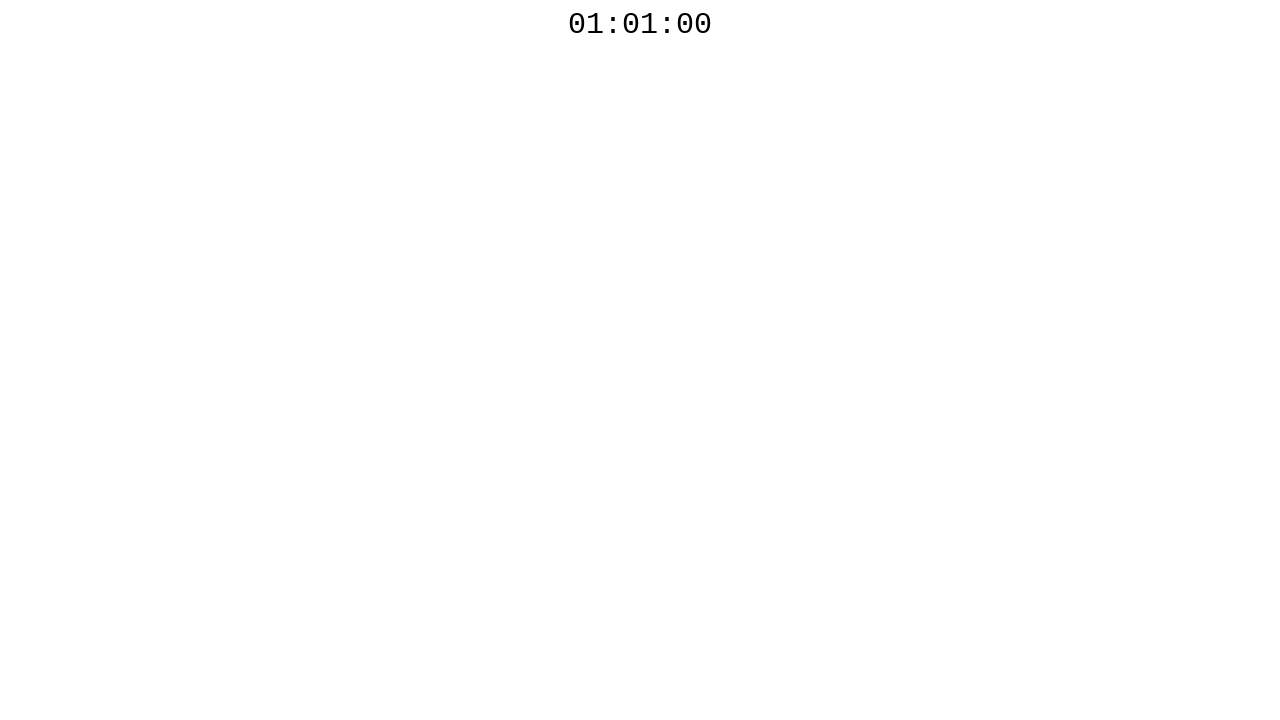

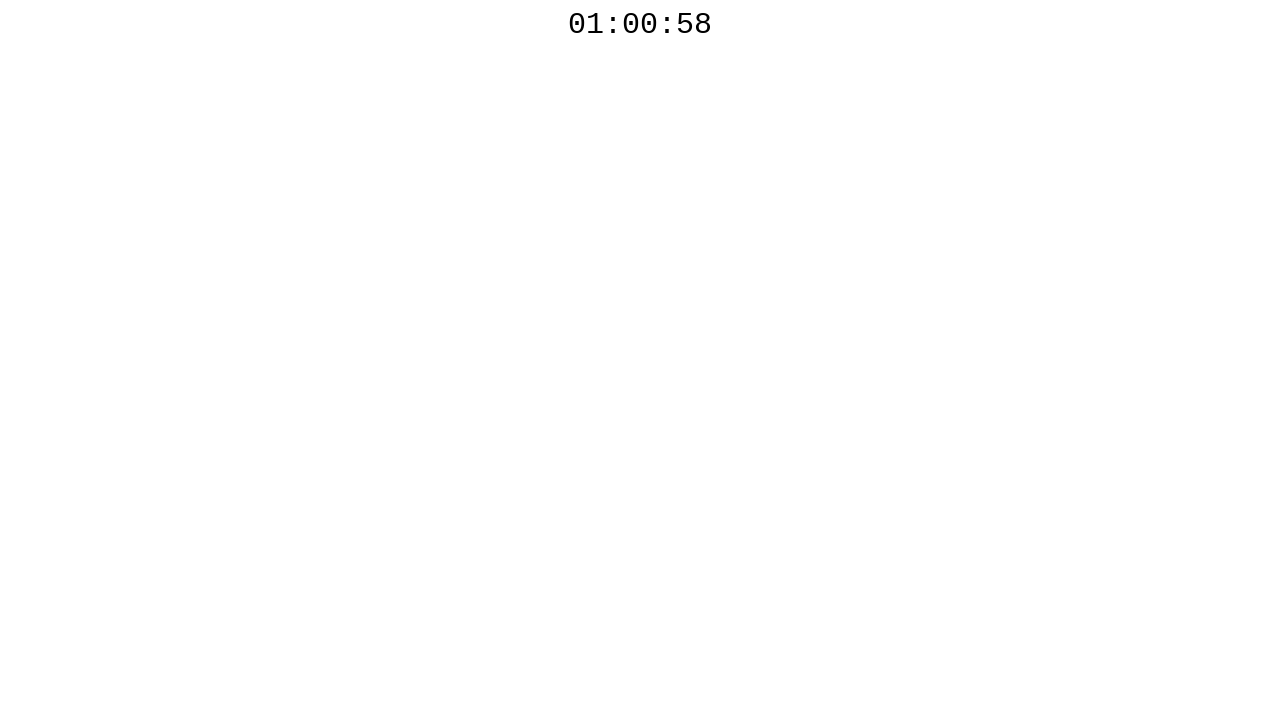